Tests dropdown selection functionality on a registration page by selecting values from three different dropdowns using different selection methods (by visible text, by value, and by index).

Starting URL: https://grotechminds.com/registration/

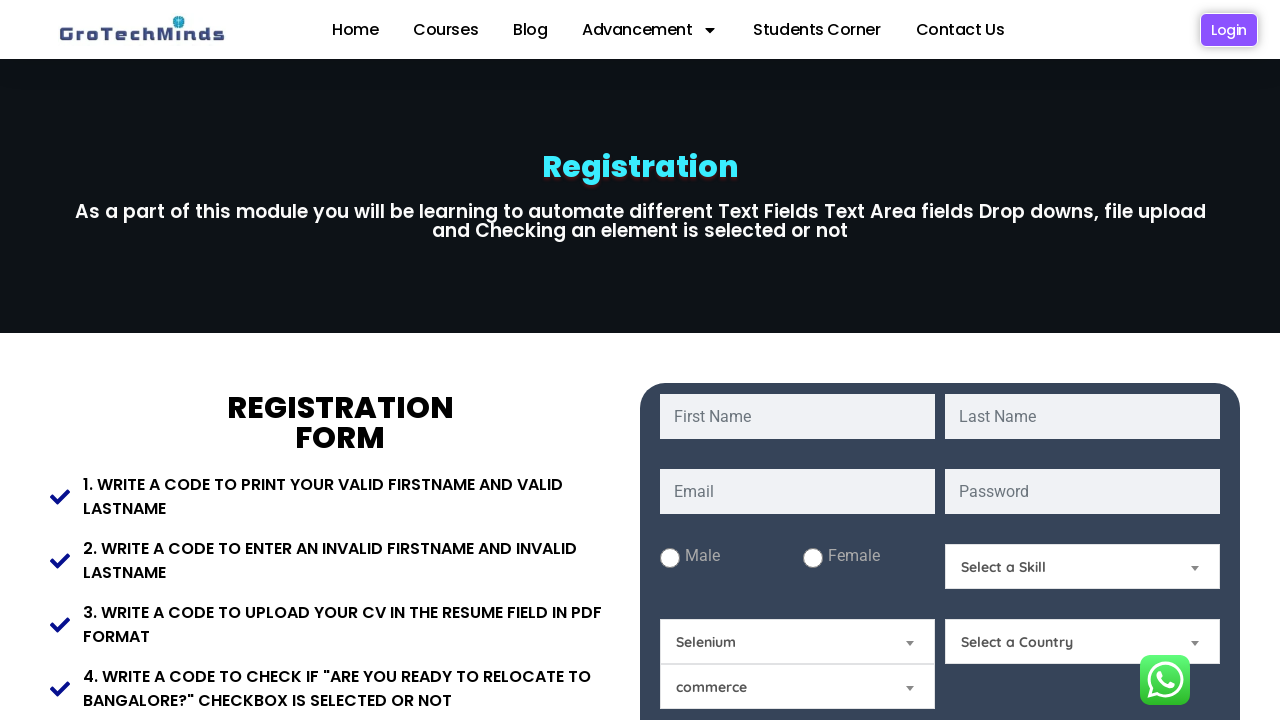

Navigated to GrotechMinds registration page
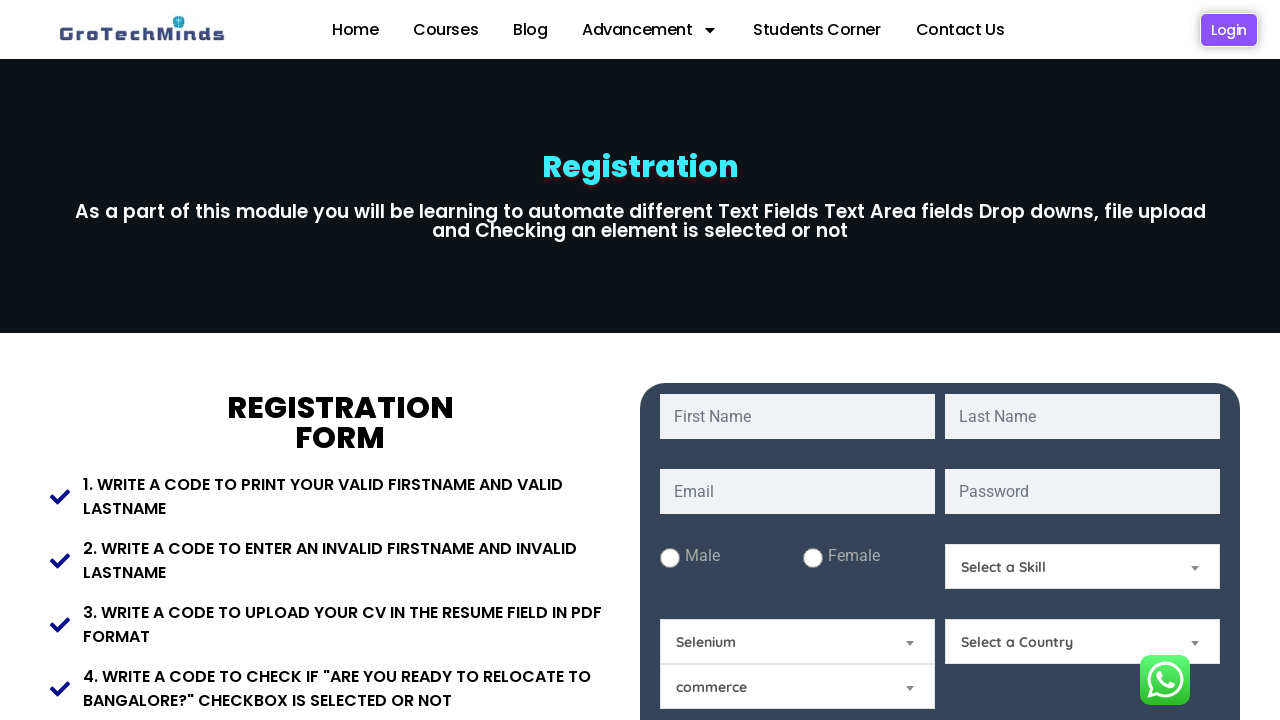

Selected 'Technical Skills' from Skills dropdown by visible text on select[name='Skills']
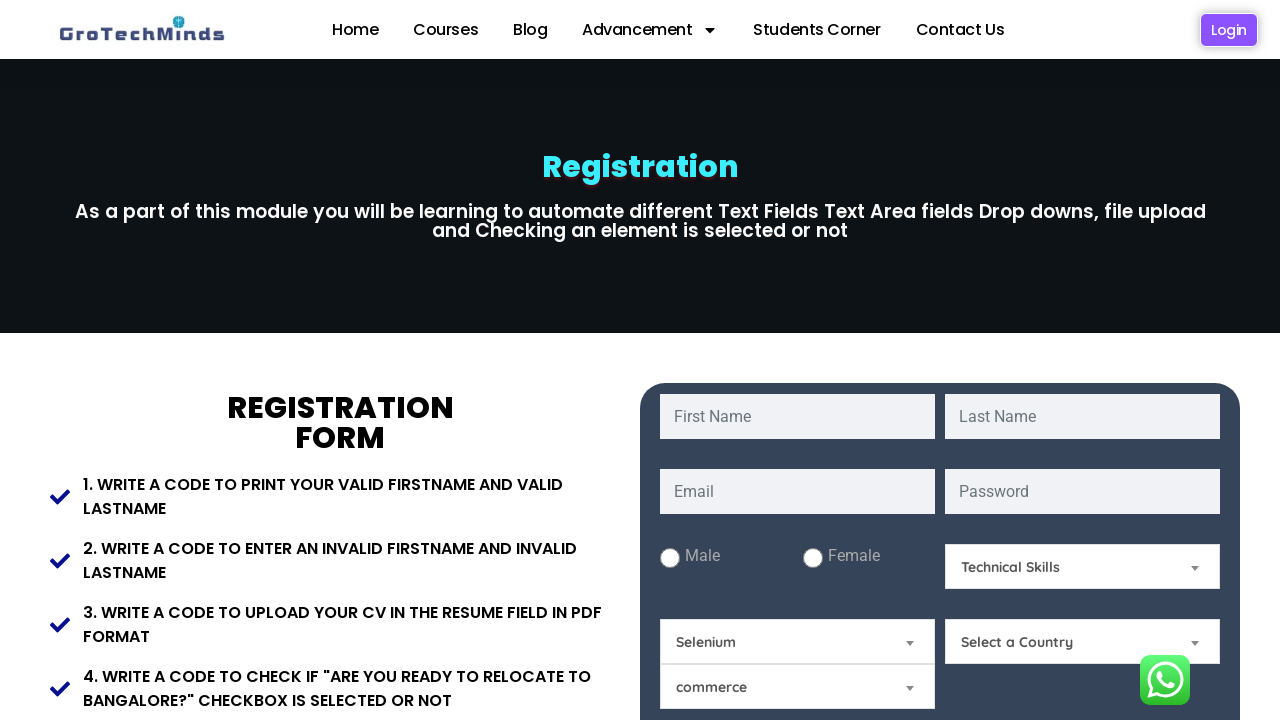

Selected 'India' from Country dropdown by value on select[name='Country']
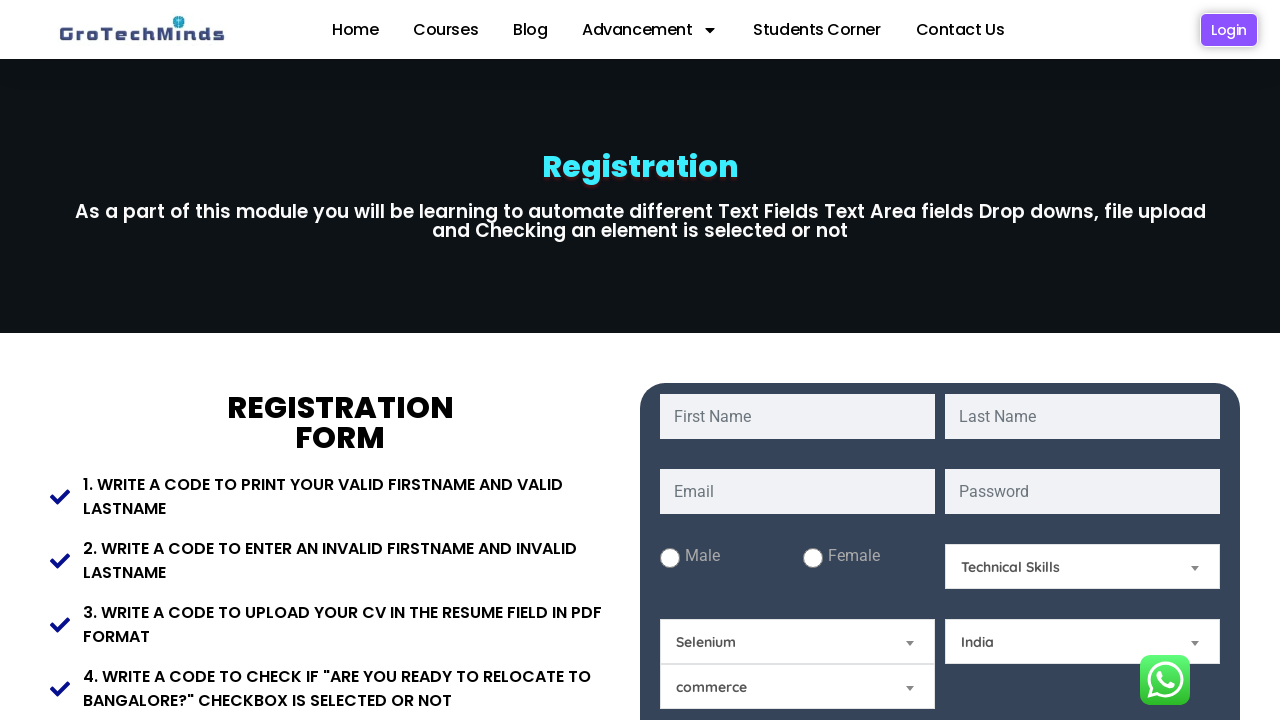

Selected second option (index 1) from Religion dropdown on select[name='Relegion']
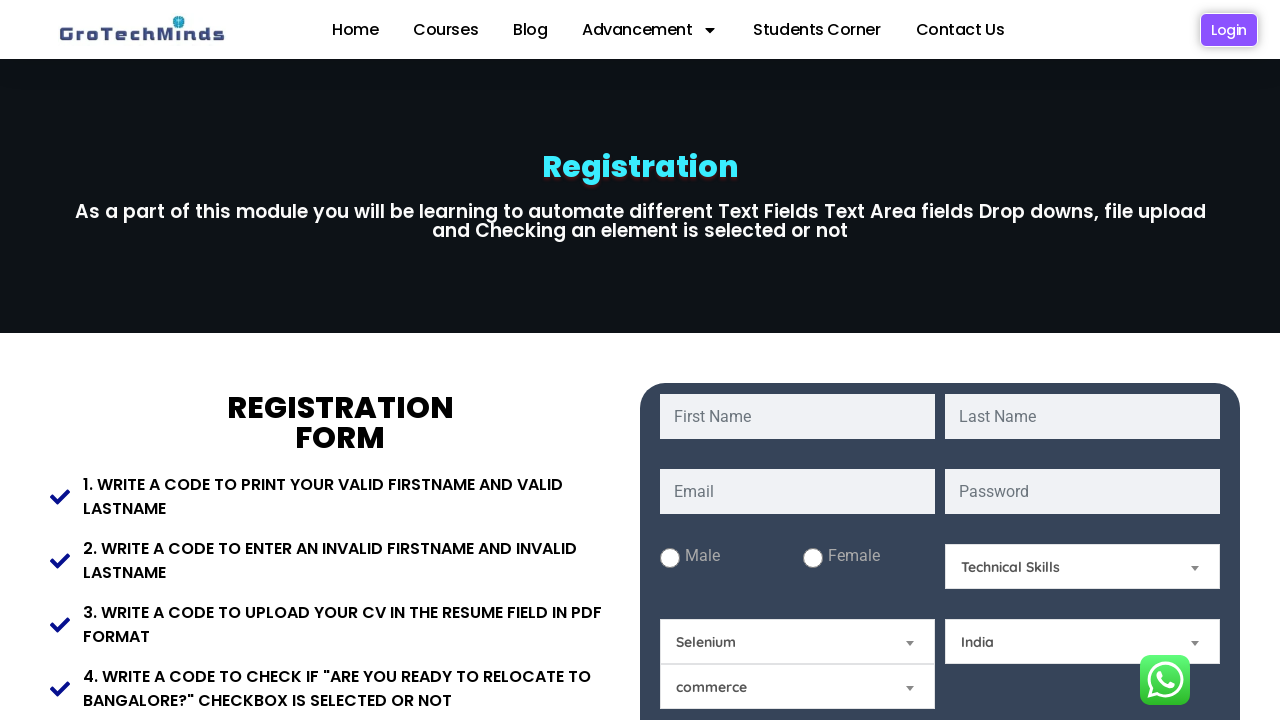

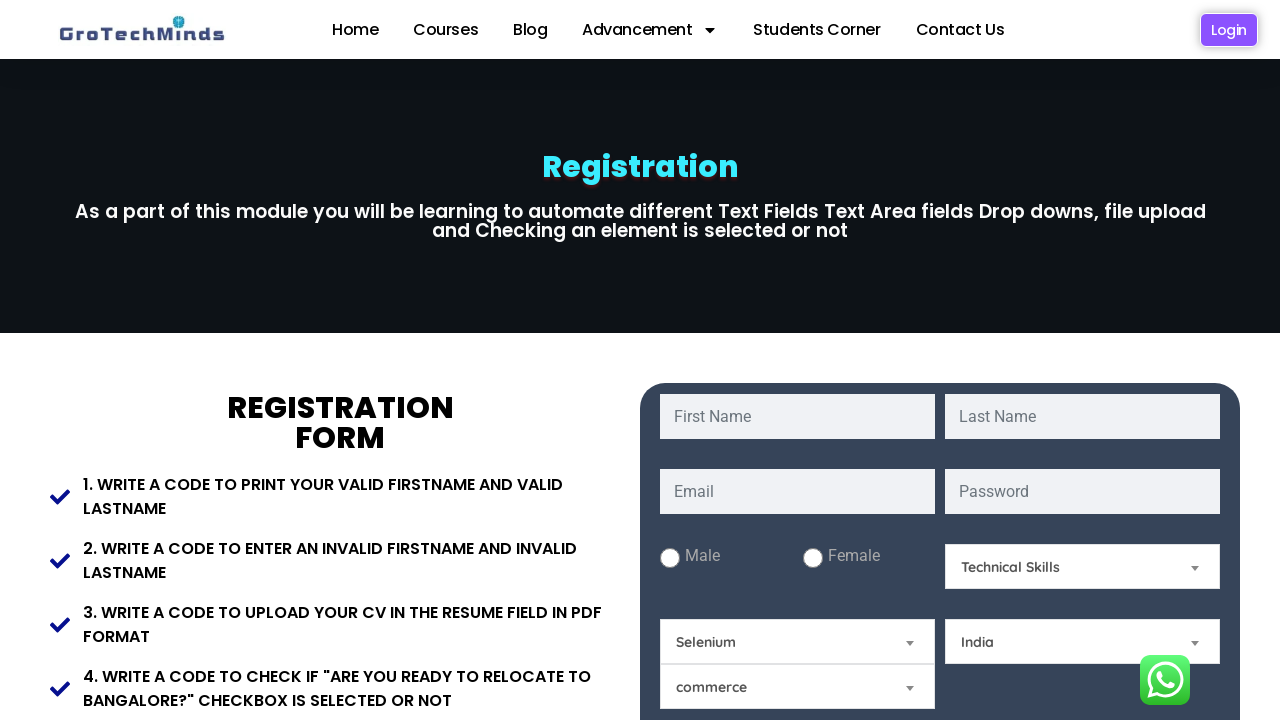